Tests scrolling functionality by scrolling the page vertically to bring a "Learn More" button into the viewport, then verifies the element is visible.

Starting URL: https://www.selenium.dev/

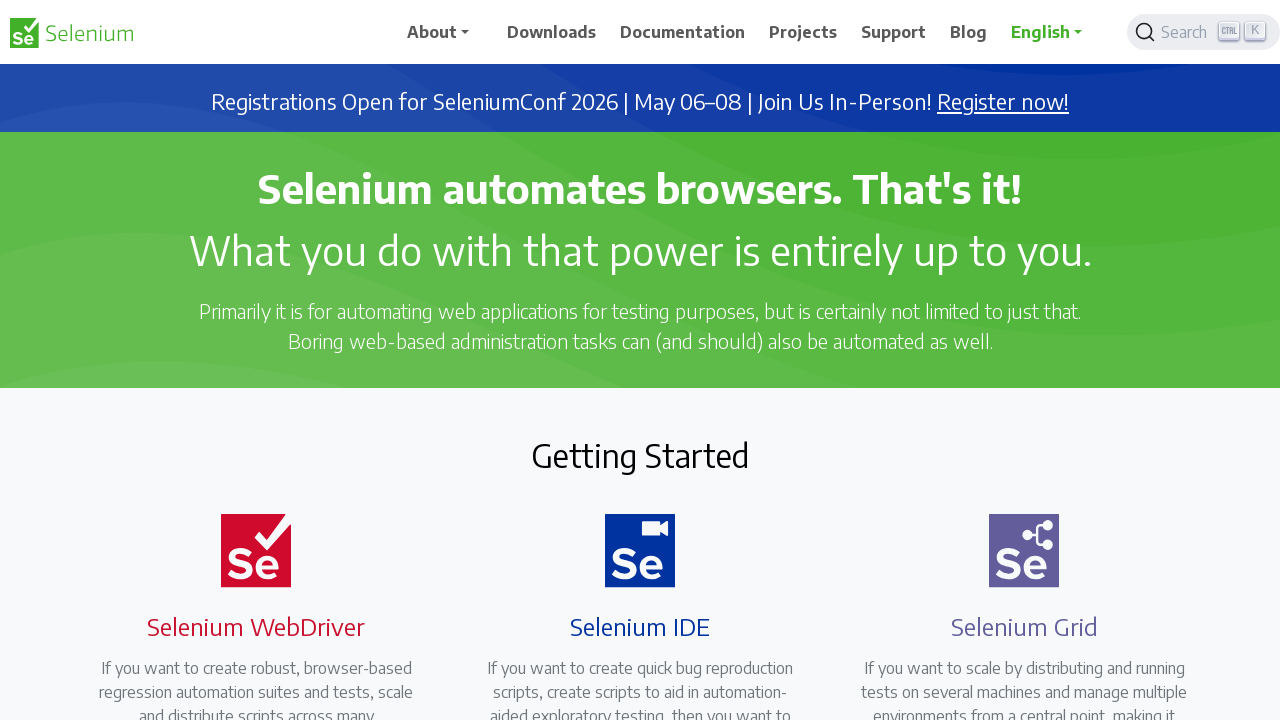

Navigated to https://www.selenium.dev/
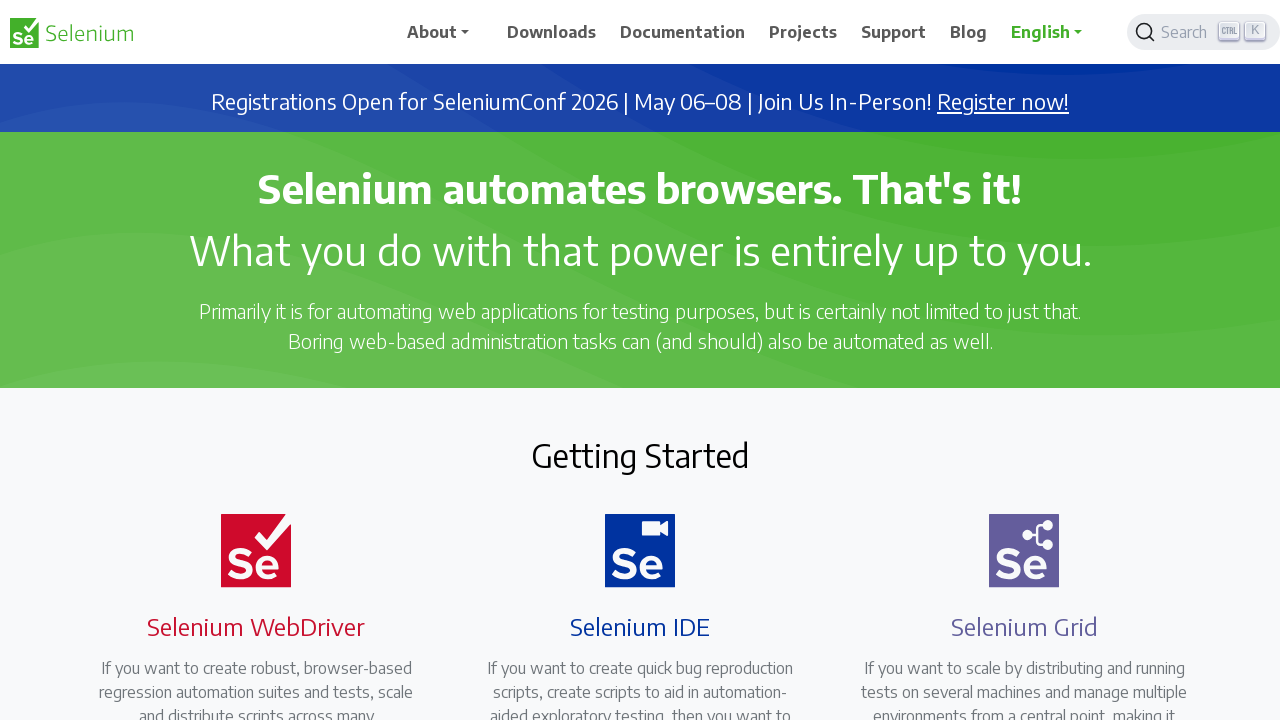

Located the 'Learn More' button element
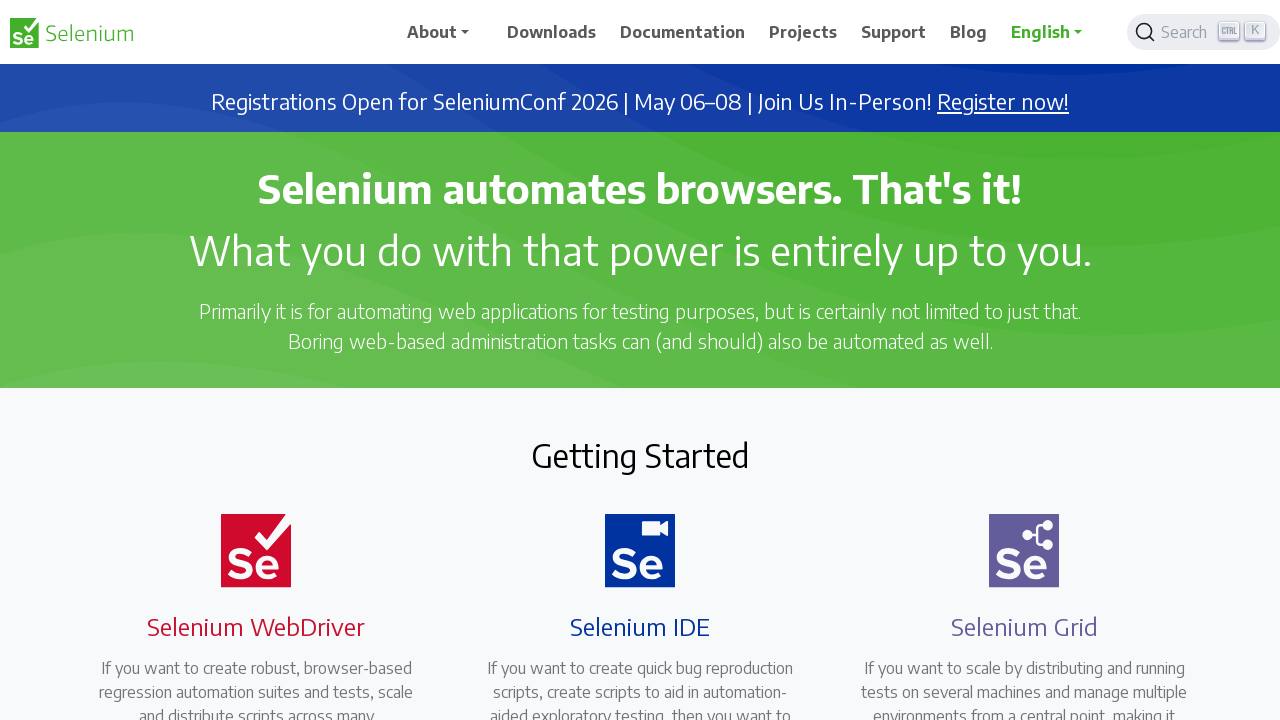

Retrieved bounding box of the 'Learn More' button
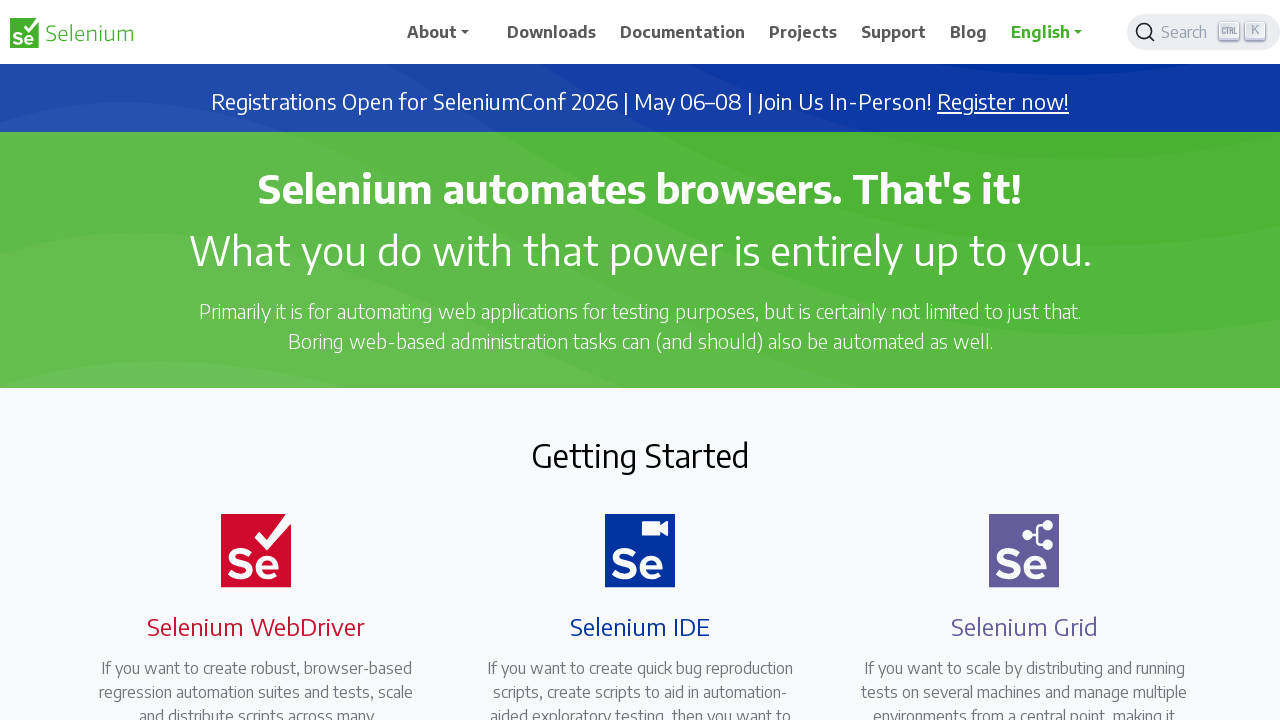

Scrolled page vertically by 2383 pixels to bring button into view
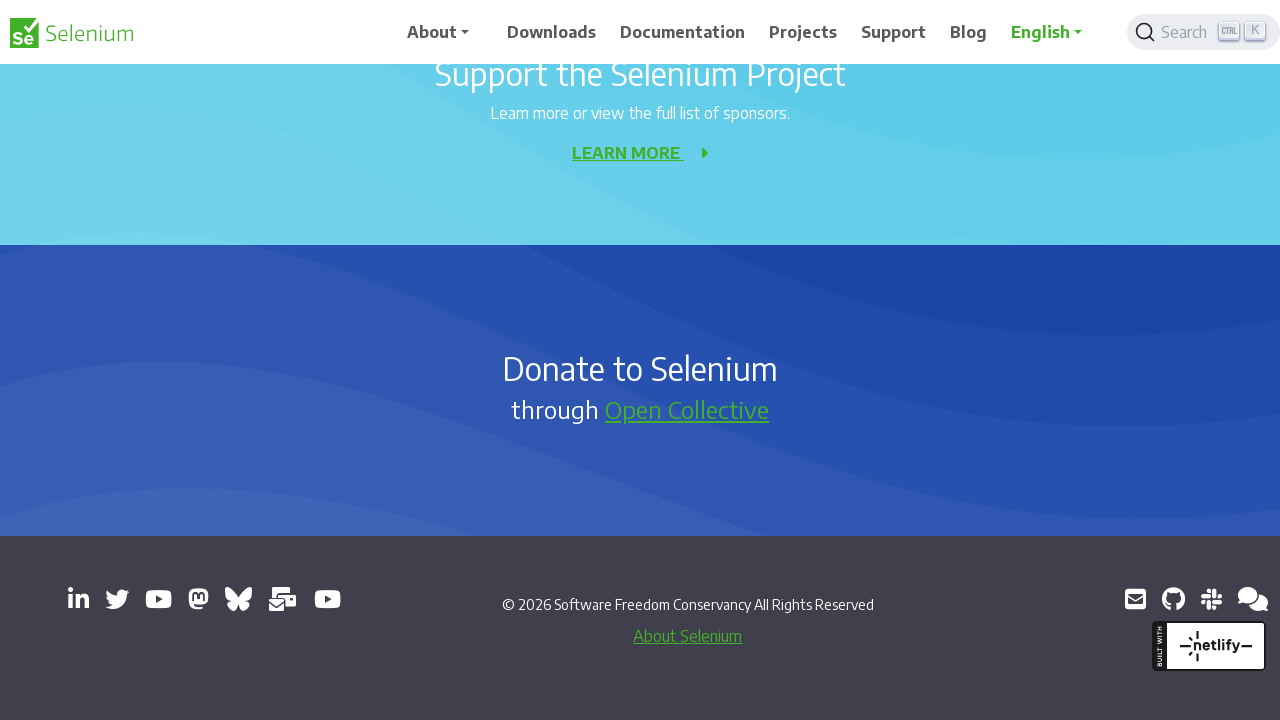

Waited 500ms for scroll animation to complete
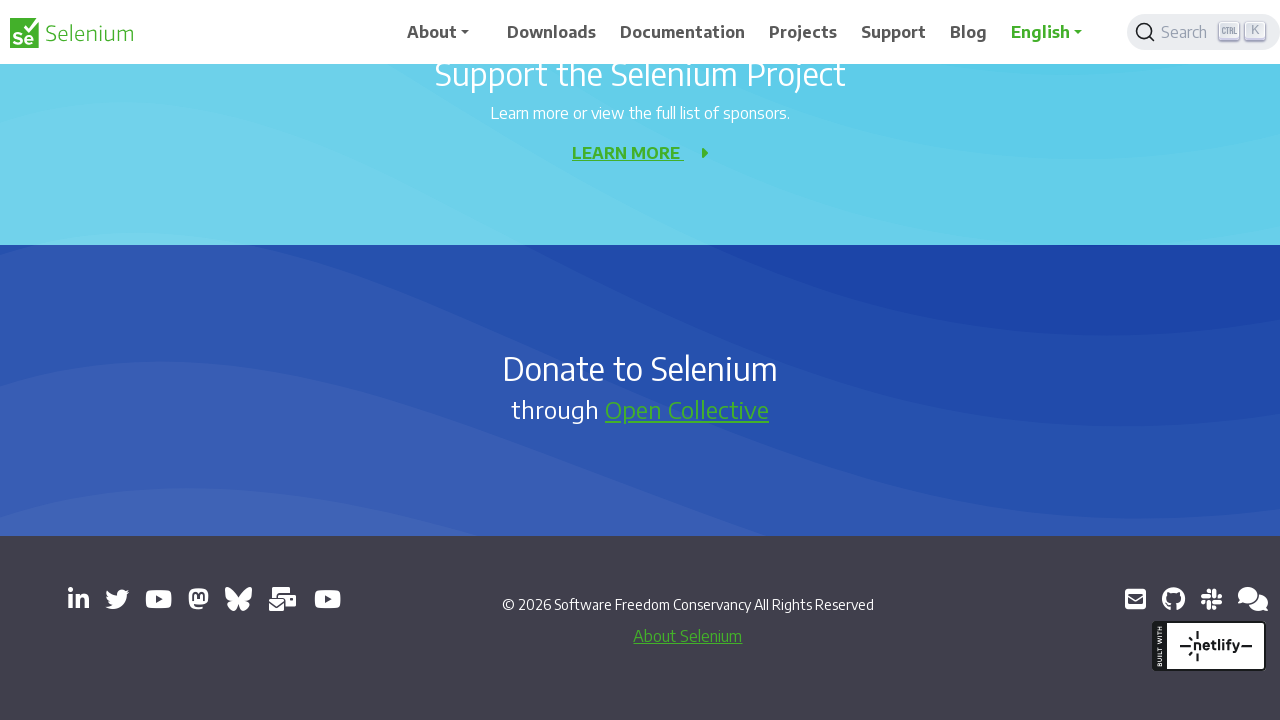

Ensured 'Learn More' button is scrolled into viewport if needed
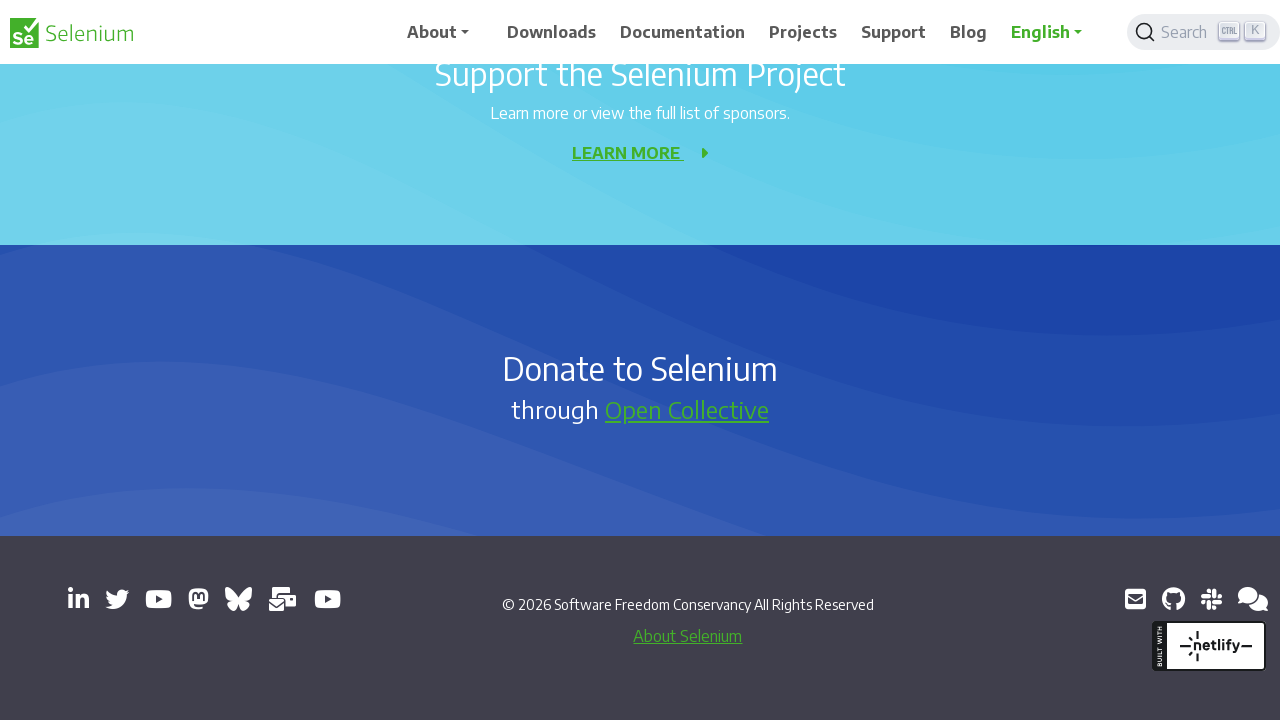

Verified that 'Learn More' button is visible in the viewport
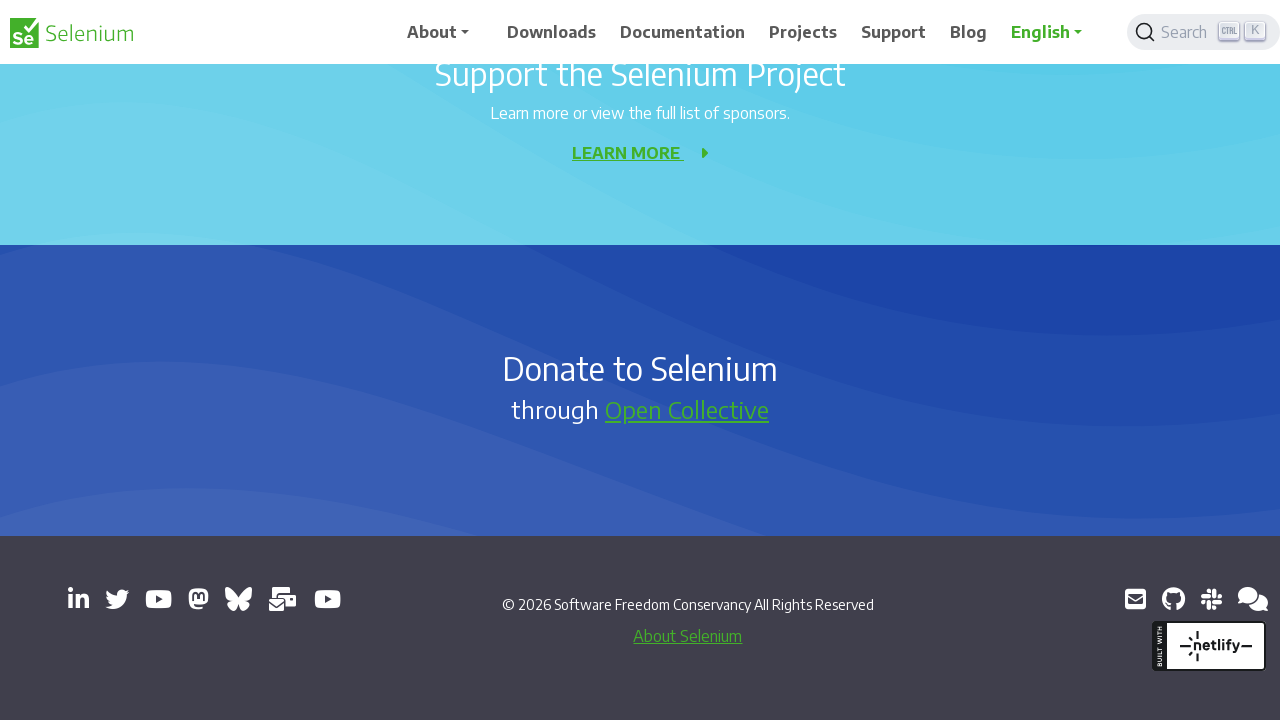

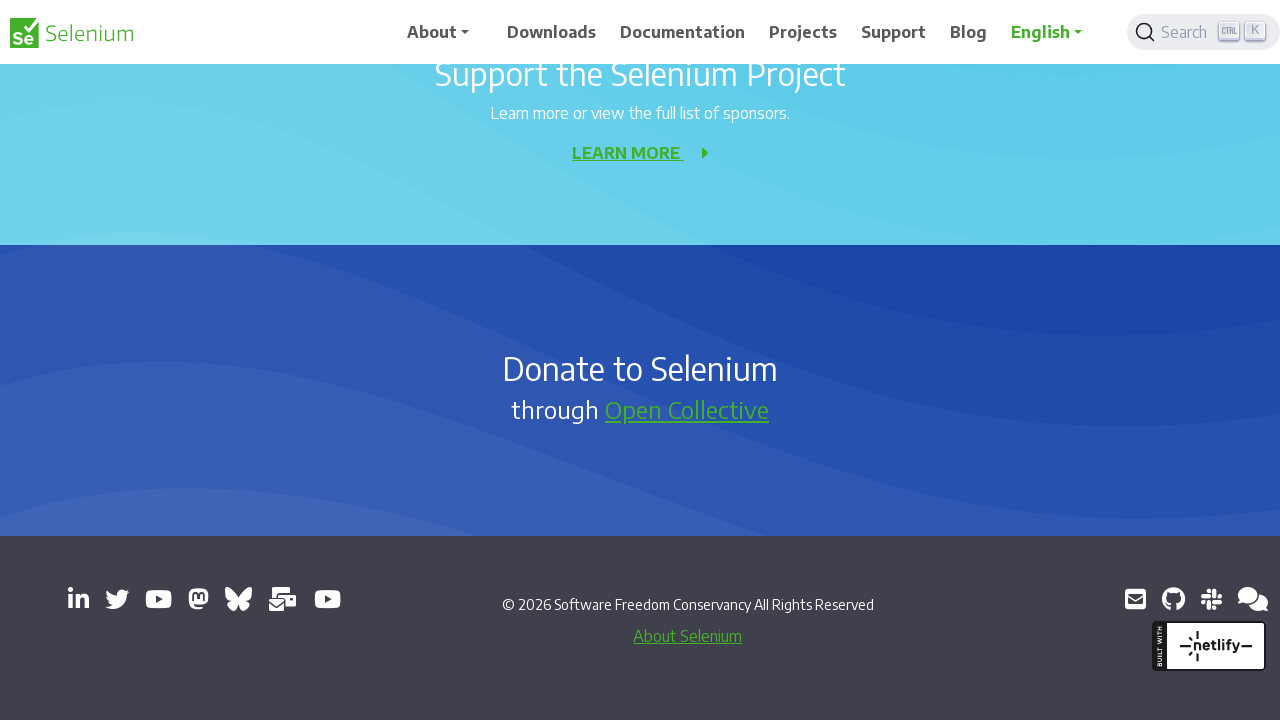